Tests keyboard shortcut functionality by pressing Ctrl+K key combination

Starting URL: https://www.selenium.dev/documentation/webdriver/actions_api/keyboard/

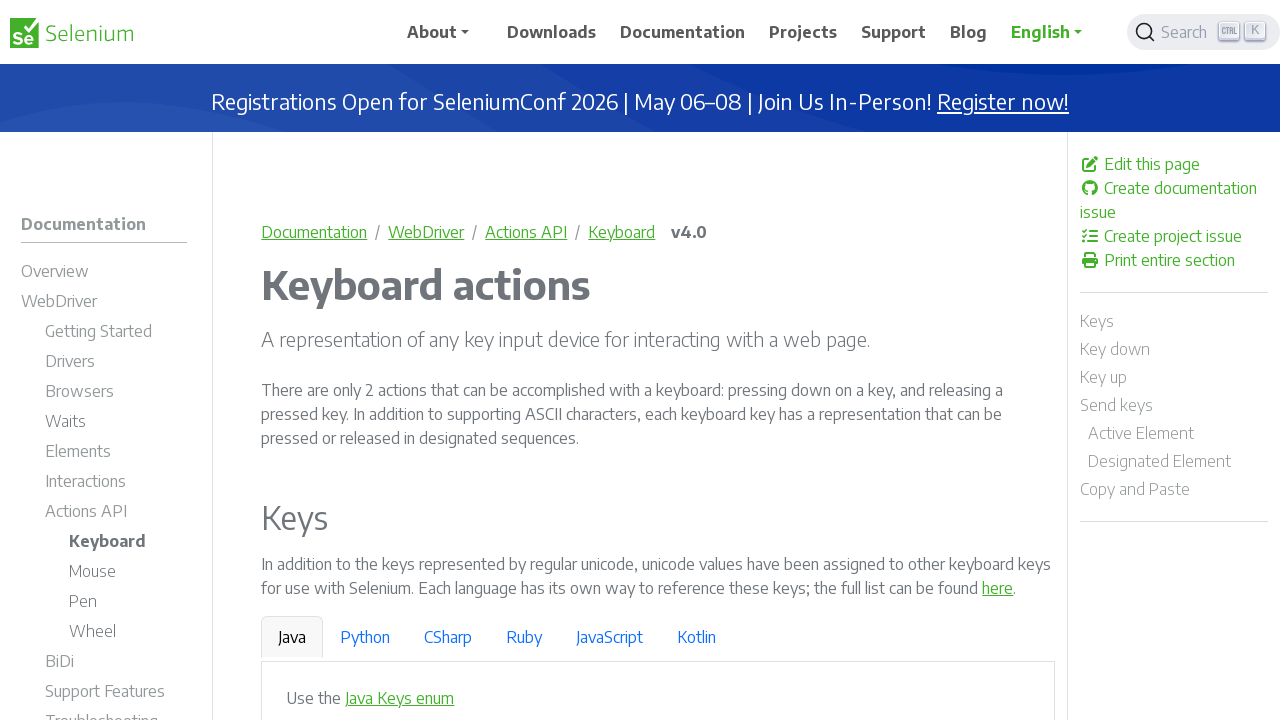

Navigated to Selenium WebDriver keyboard actions documentation
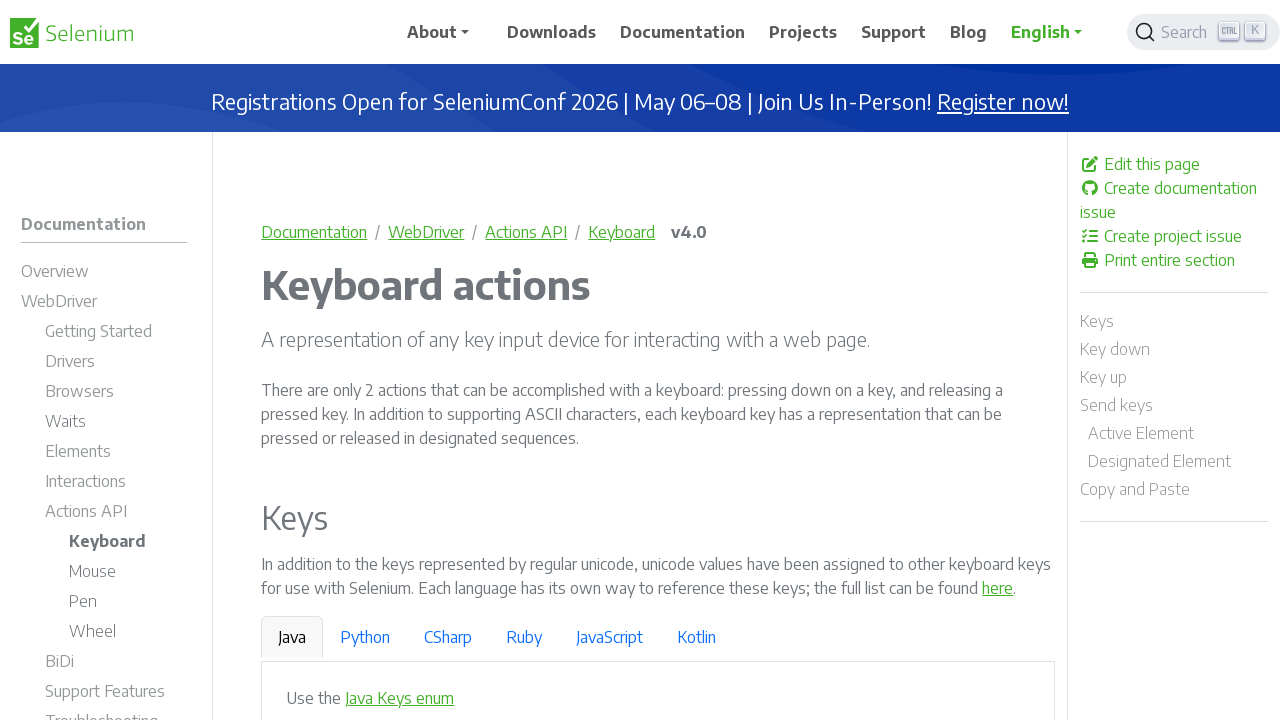

Pressed Ctrl+K keyboard shortcut
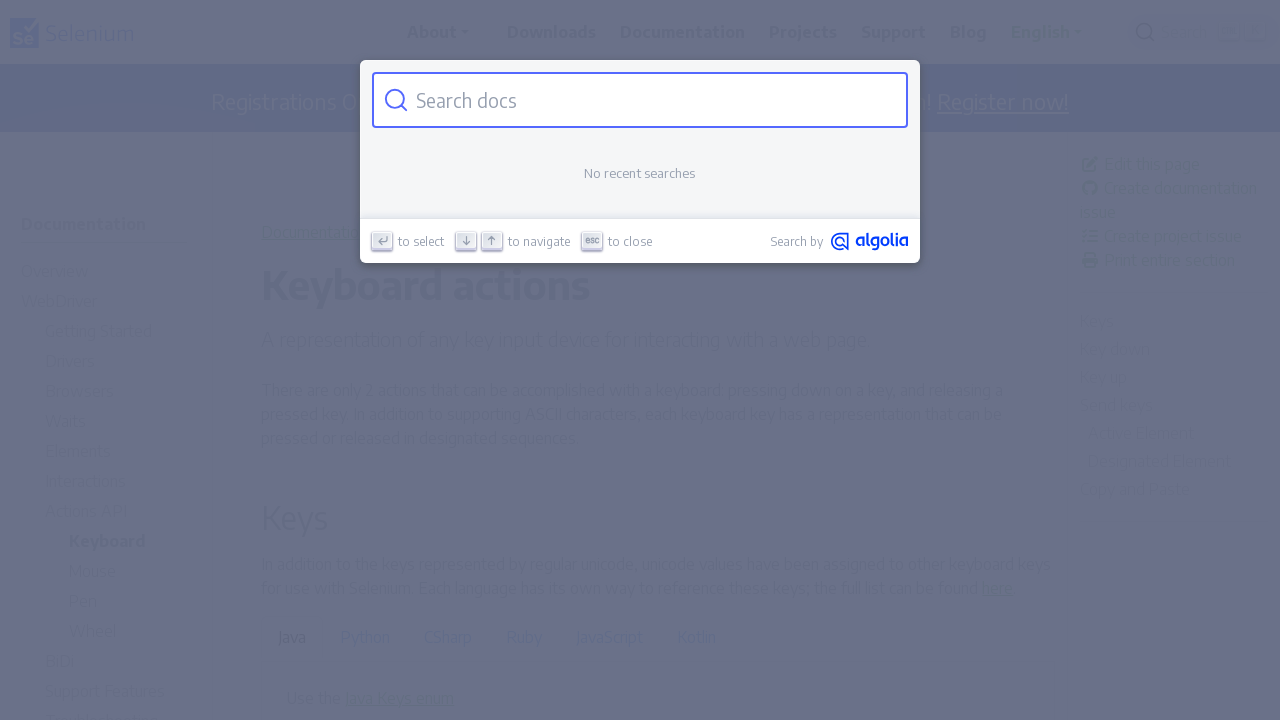

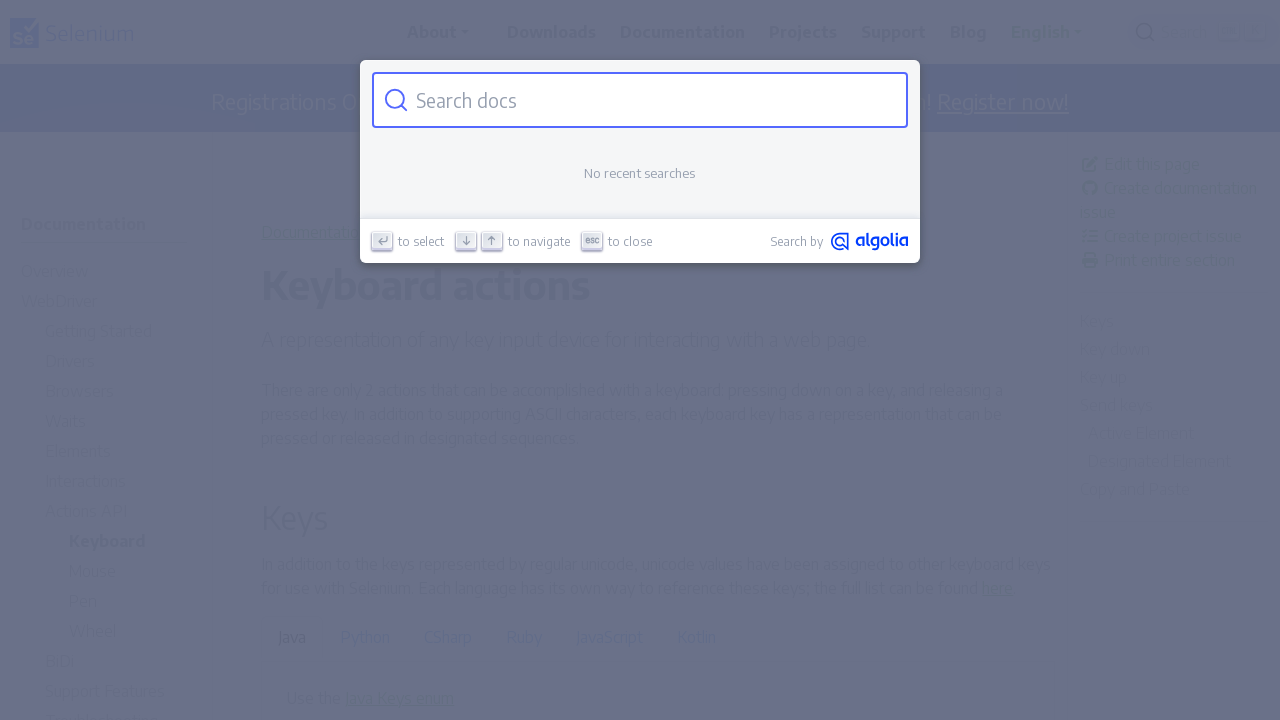